Tests mouse hover functionality by hovering over an "Automation Tools" dropdown button and clicking on the "Appium" link from the revealed dropdown menu.

Starting URL: http://seleniumpractise.blogspot.com/2016/08/how-to-perform-mouse-hover-in-selenium.html

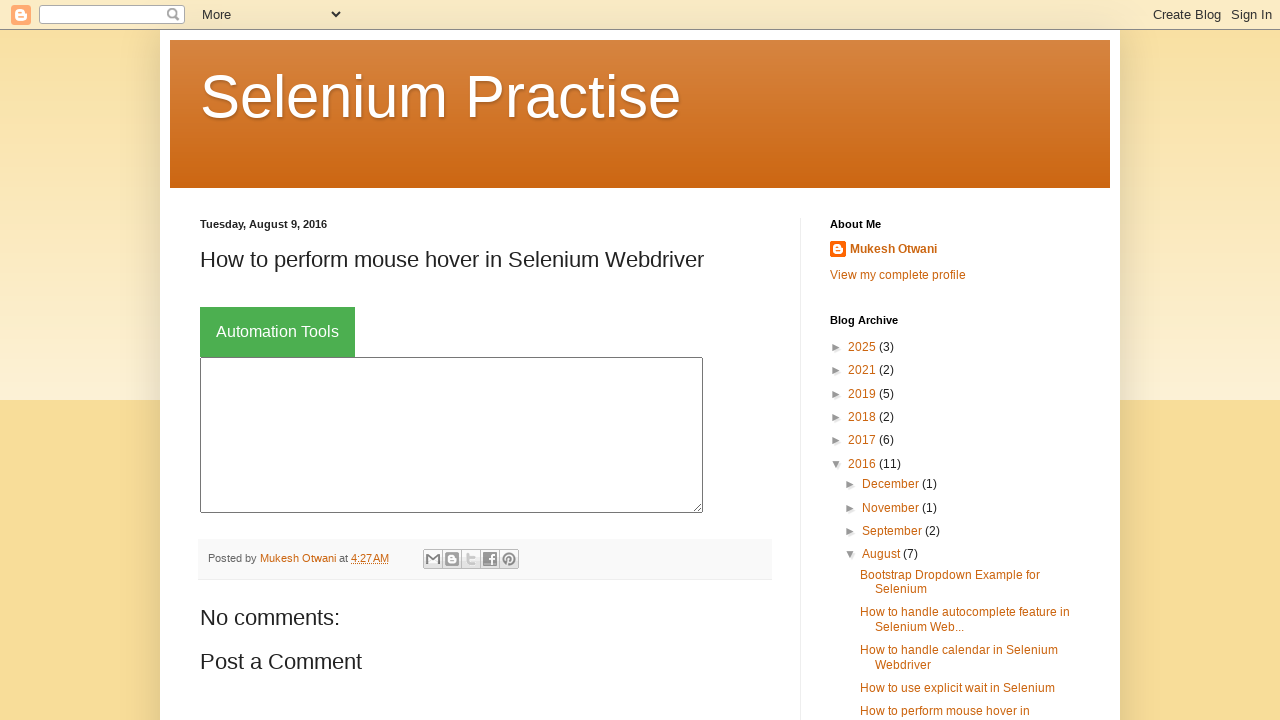

Navigated to mouse hover demo page
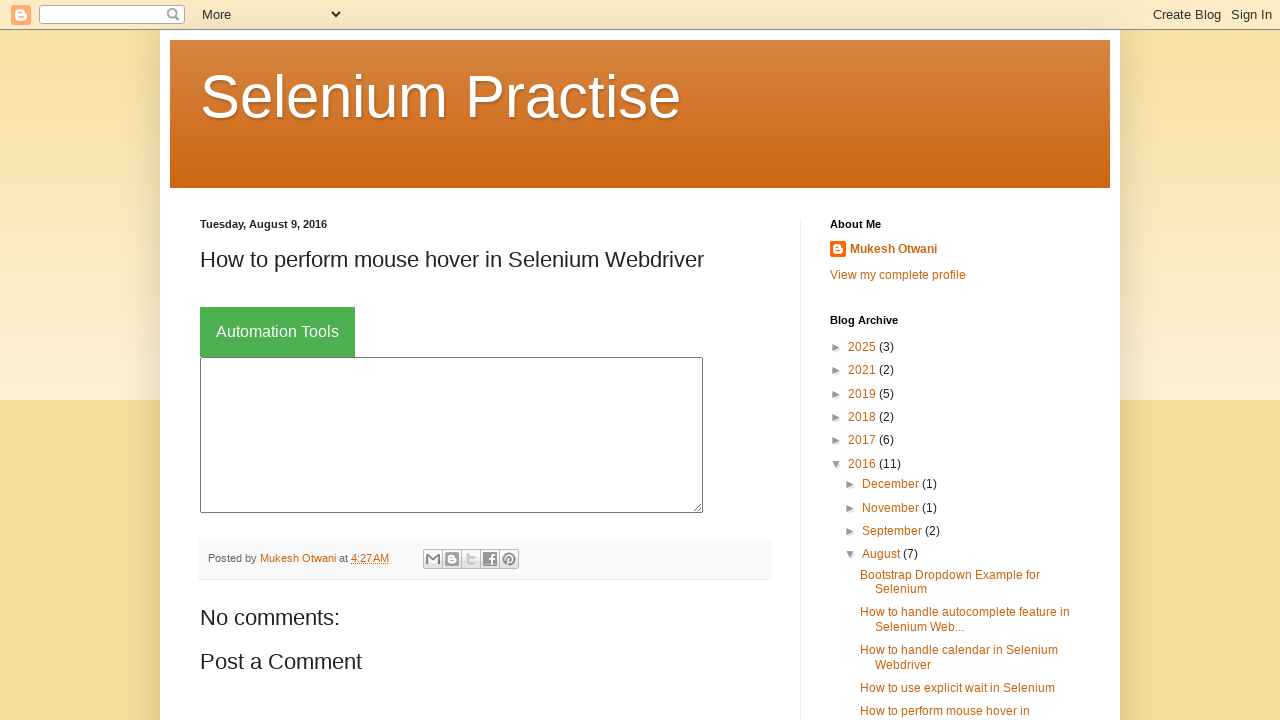

Hovered over 'Automation Tools' button to reveal dropdown menu at (278, 332) on xpath=//button[text()='Automation Tools']
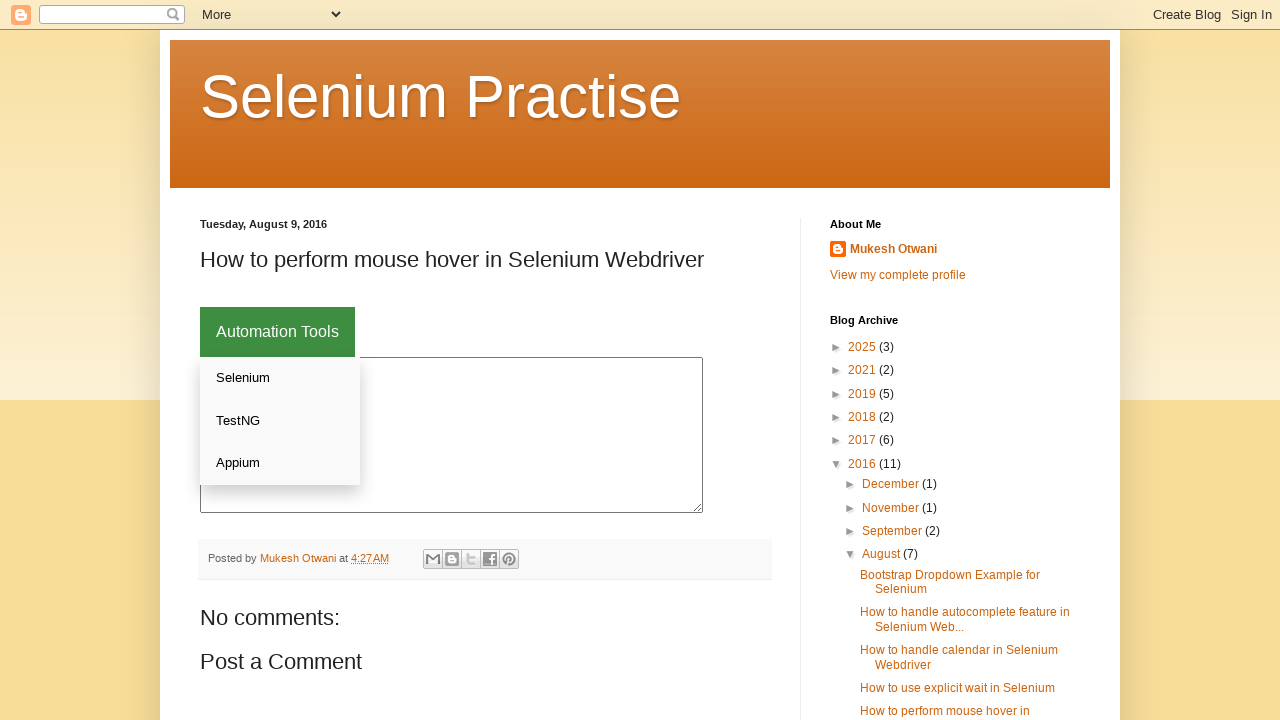

Dropdown menu links became visible
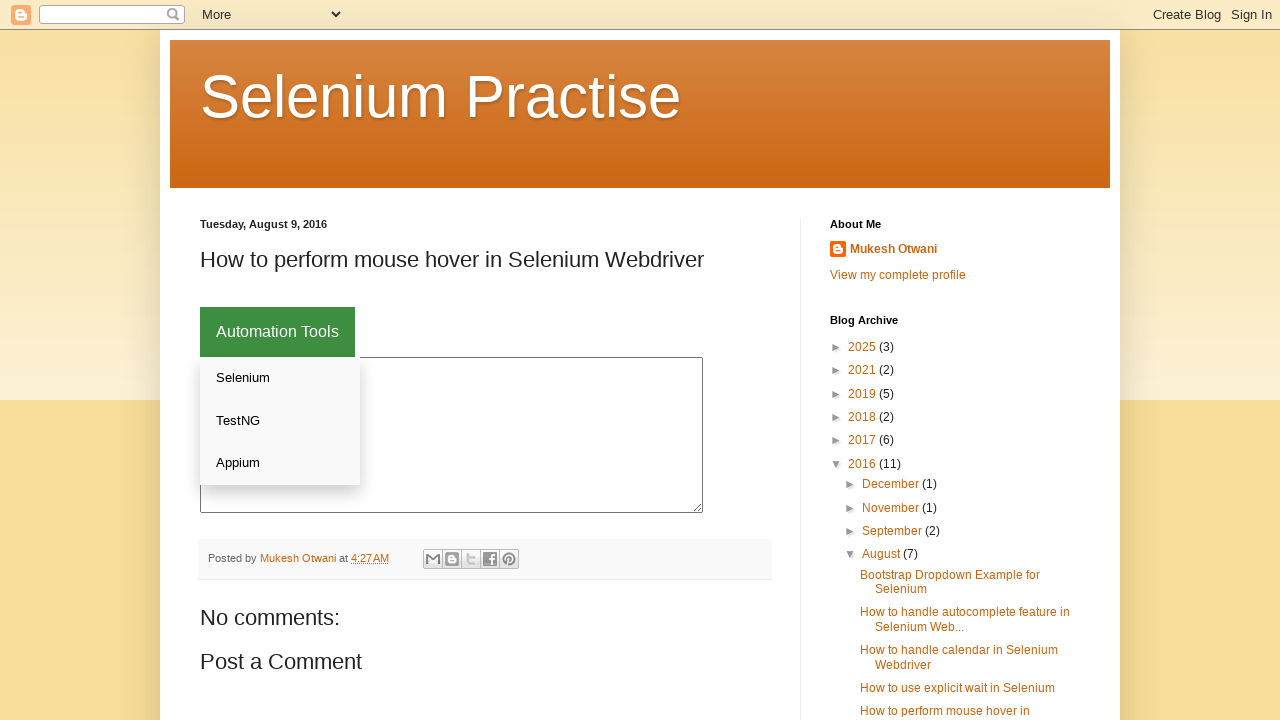

Retrieved all dropdown menu links
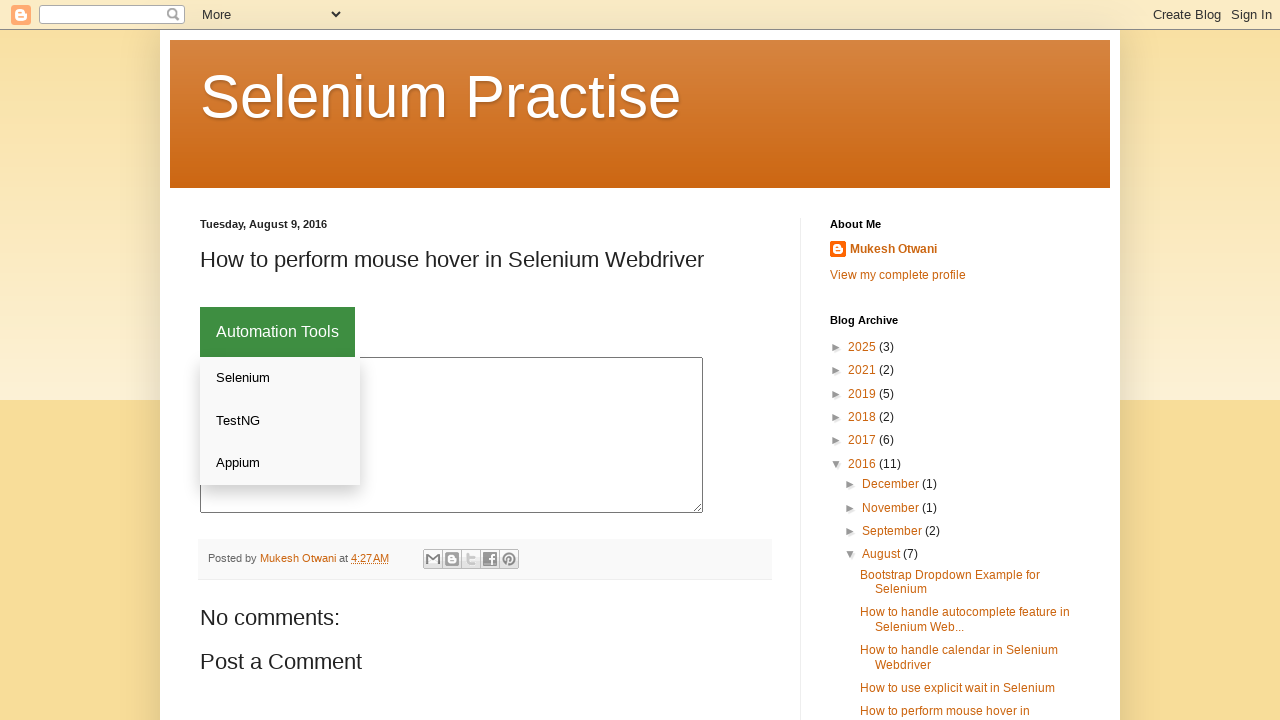

Clicked on 'Appium' link from dropdown menu at (280, 463) on xpath=//div[@class='dropdown']/div/a >> nth=2
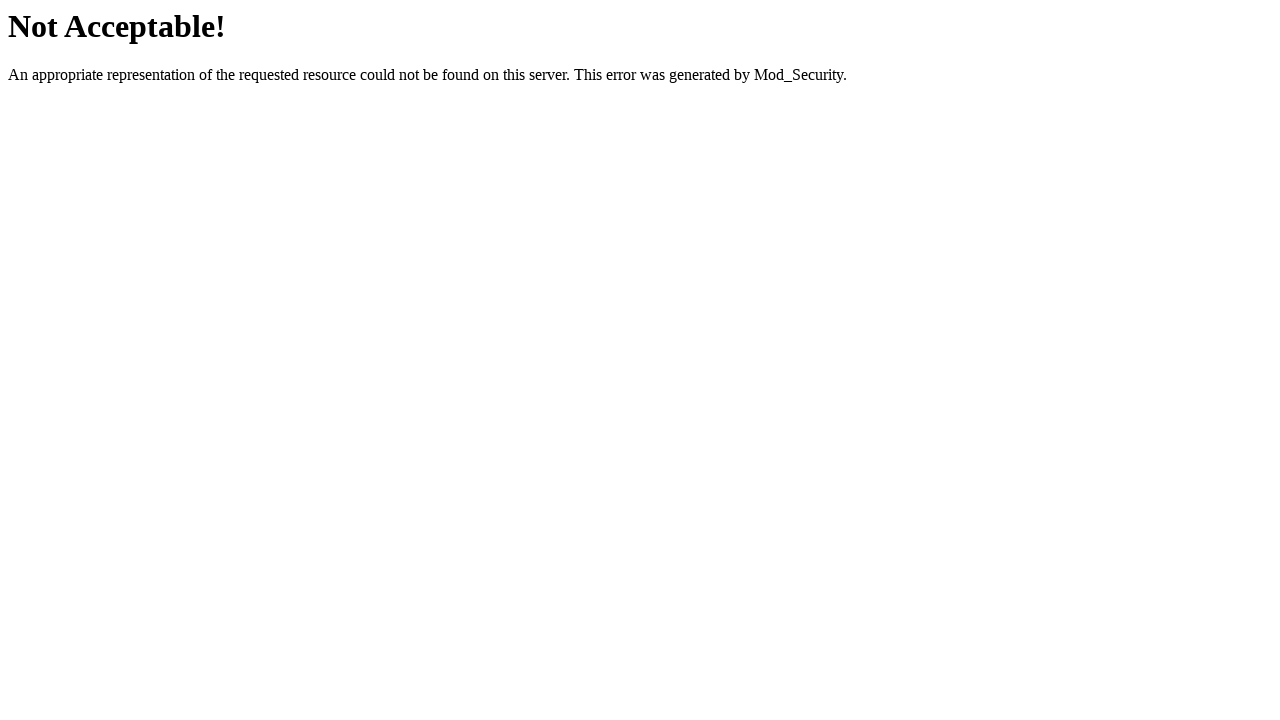

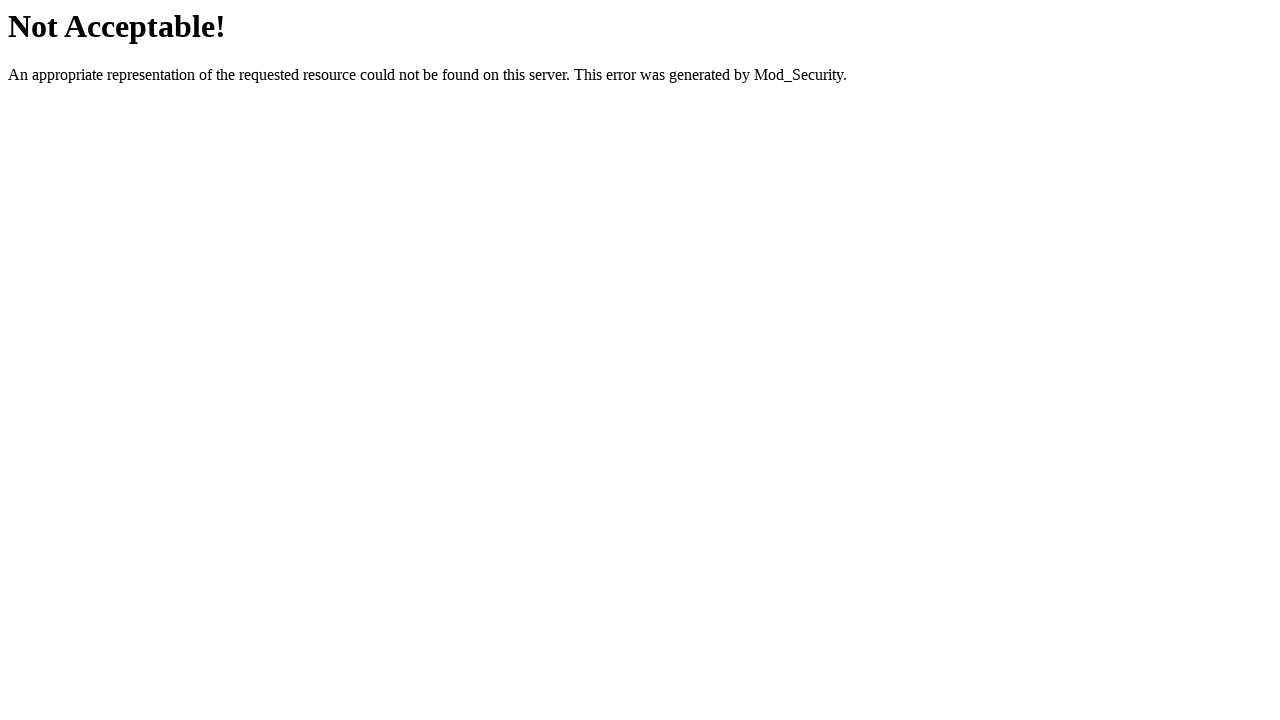